Tests handling a prompt alert by entering text into the prompt dialog

Starting URL: https://demoqa.com/alerts

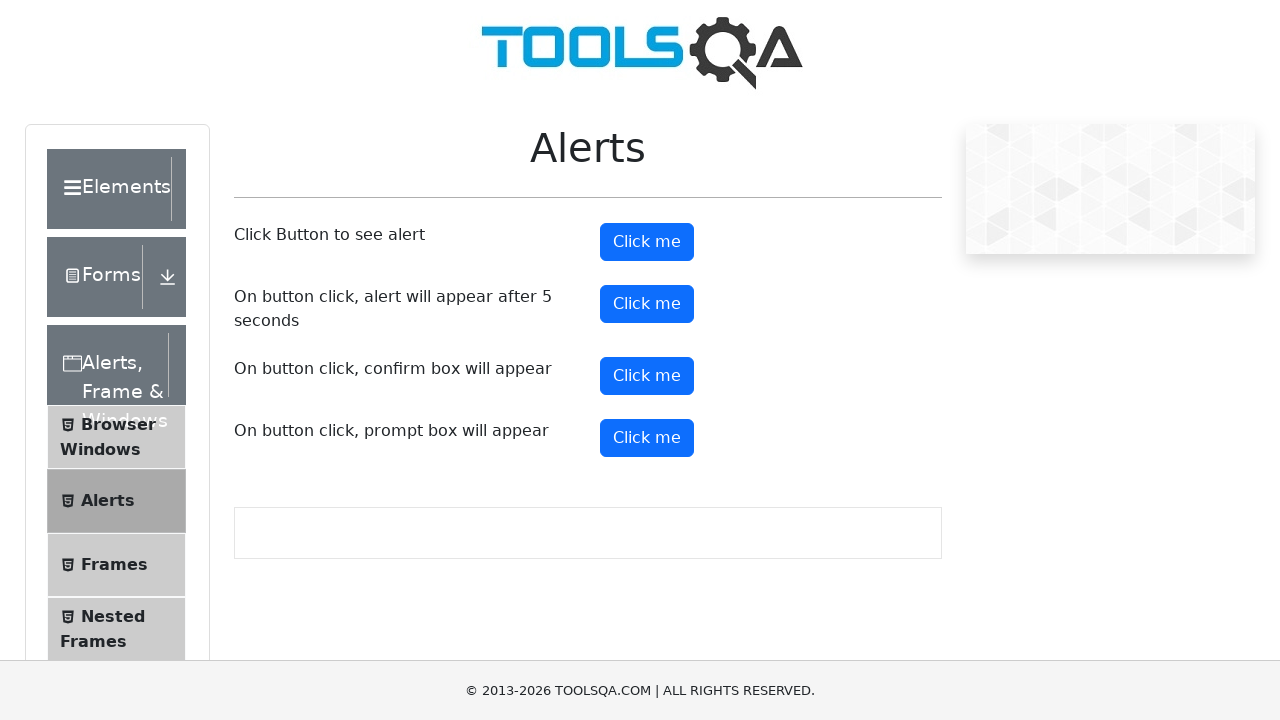

Registered dialog handler to accept prompt with text 'my name is Anas'
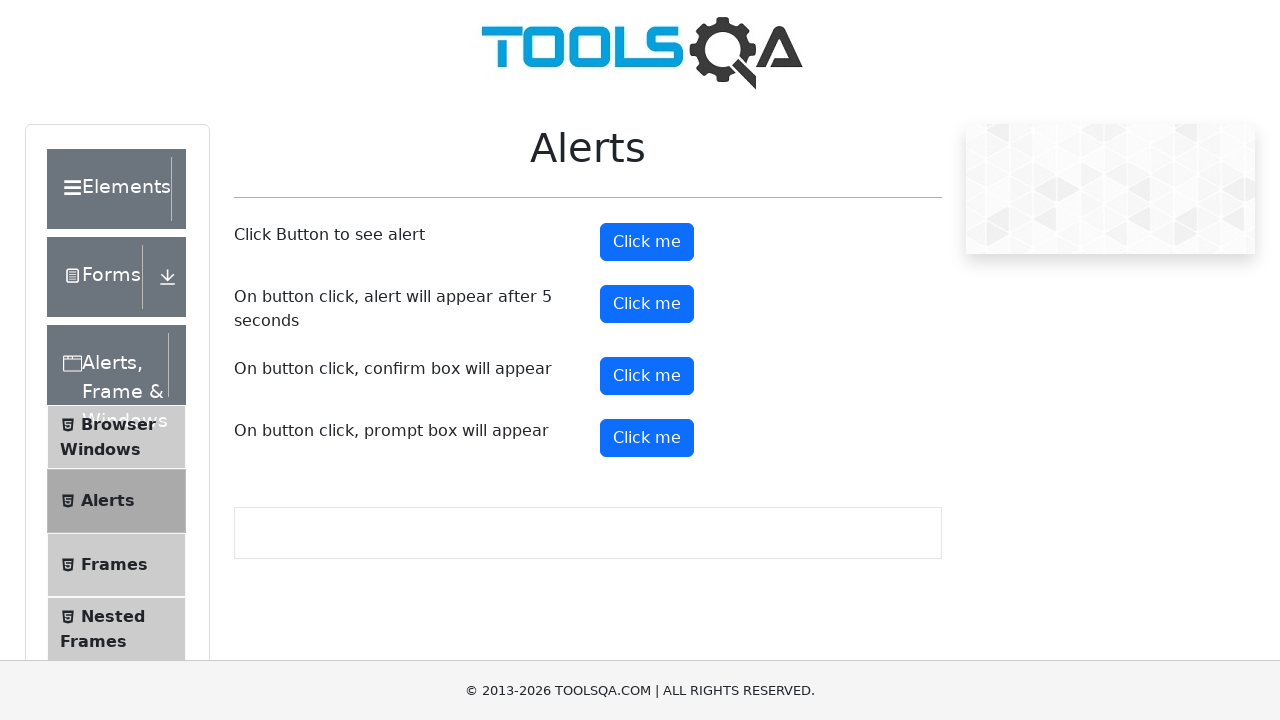

Clicked prompt button to trigger alert dialog at (647, 438) on #promtButton
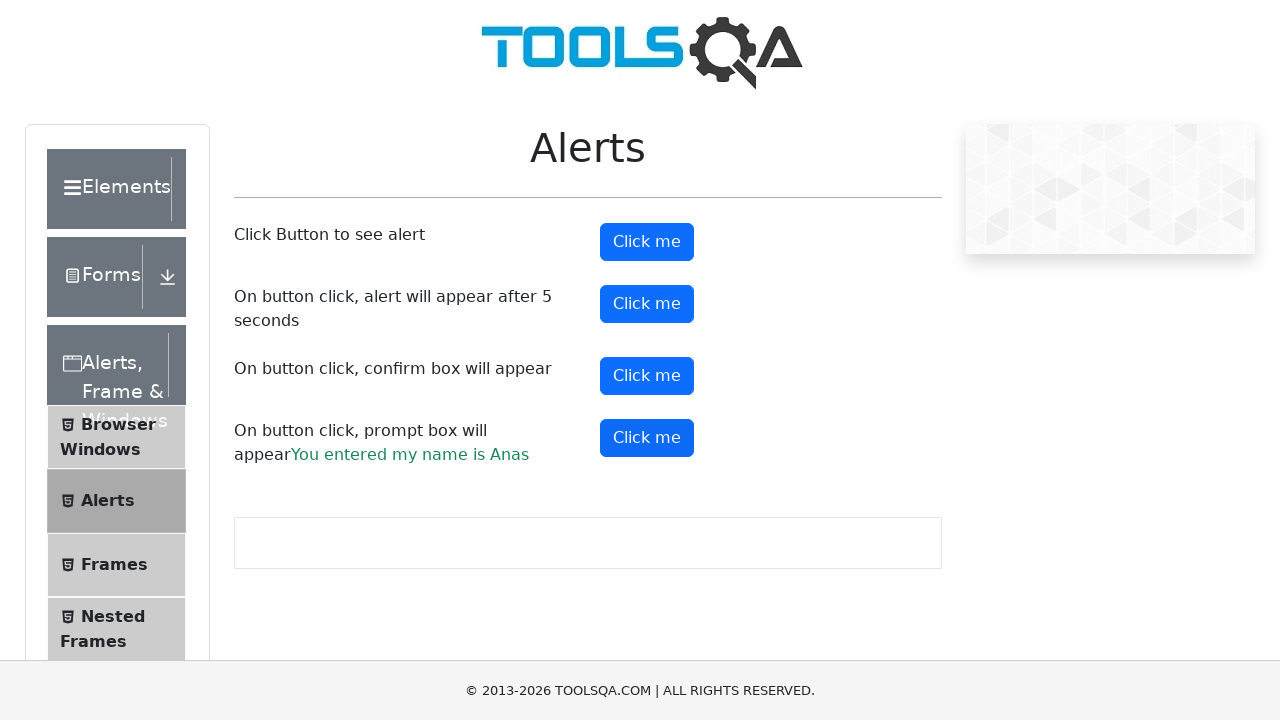

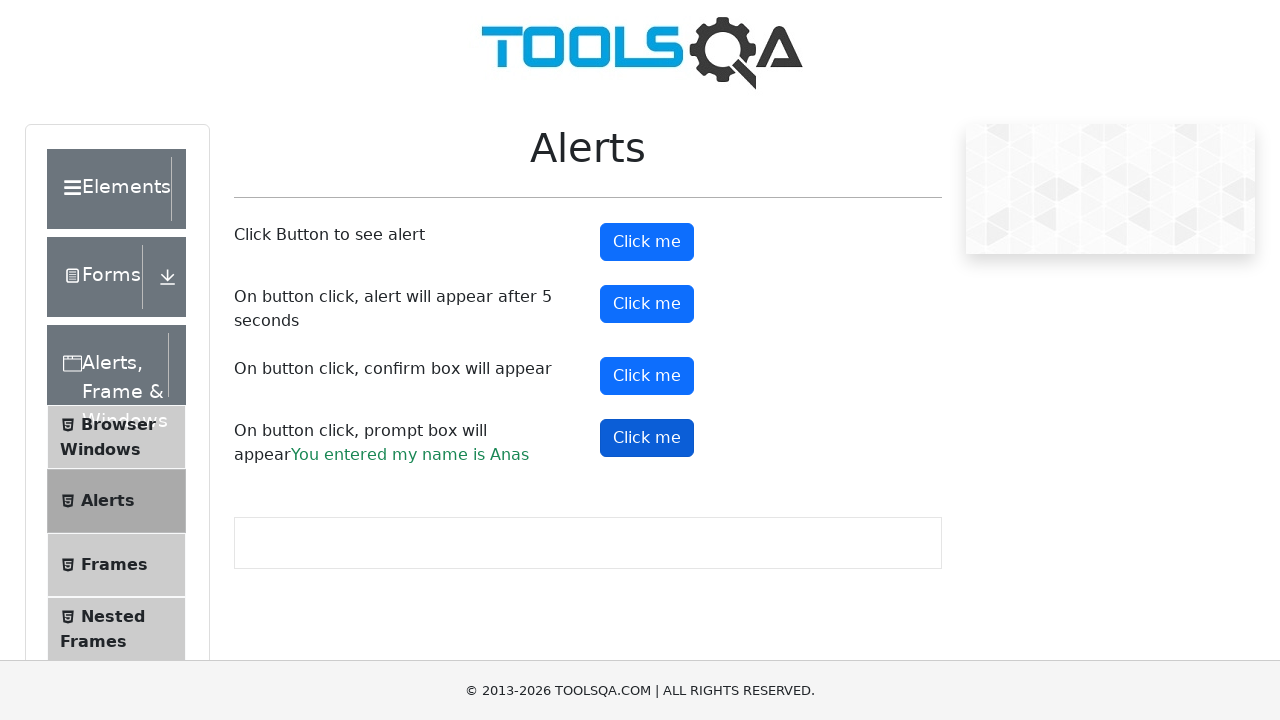